Tests a registration form by filling in first name, last name, and email fields, then submitting the form and verifying the success message

Starting URL: http://suninjuly.github.io/registration1.html

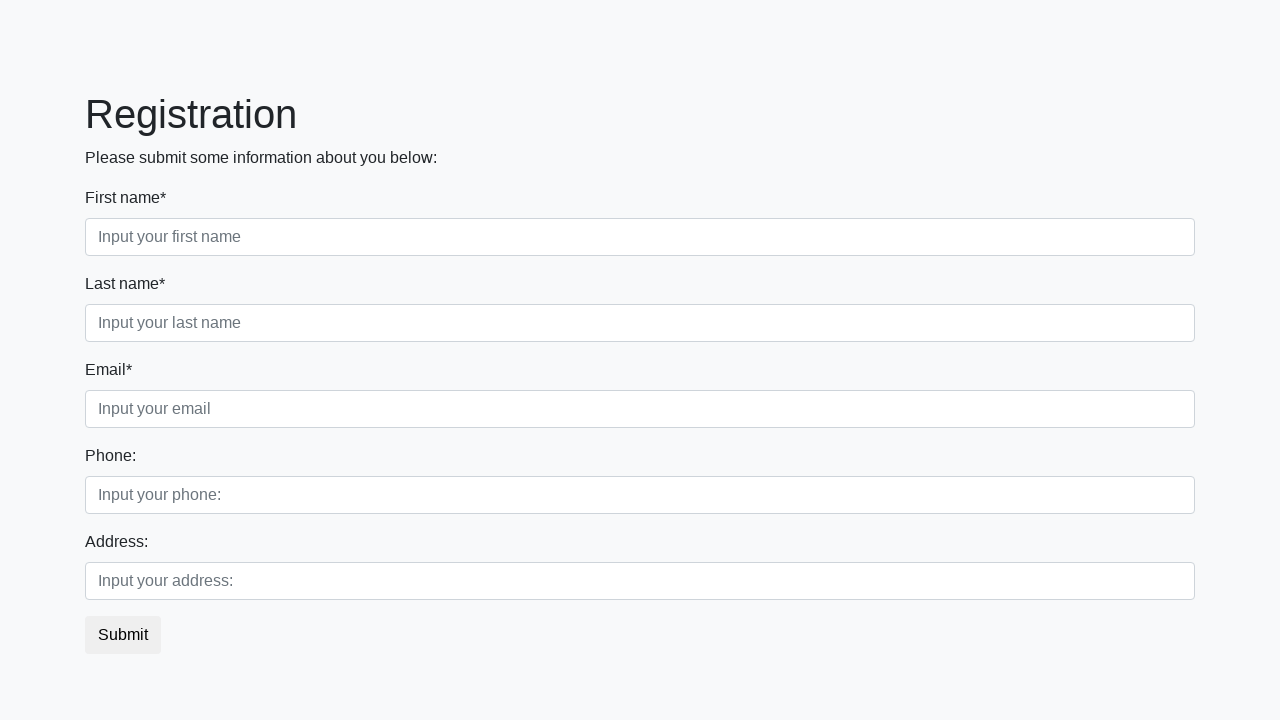

Filled first name field with 'John' on input:first-of-type
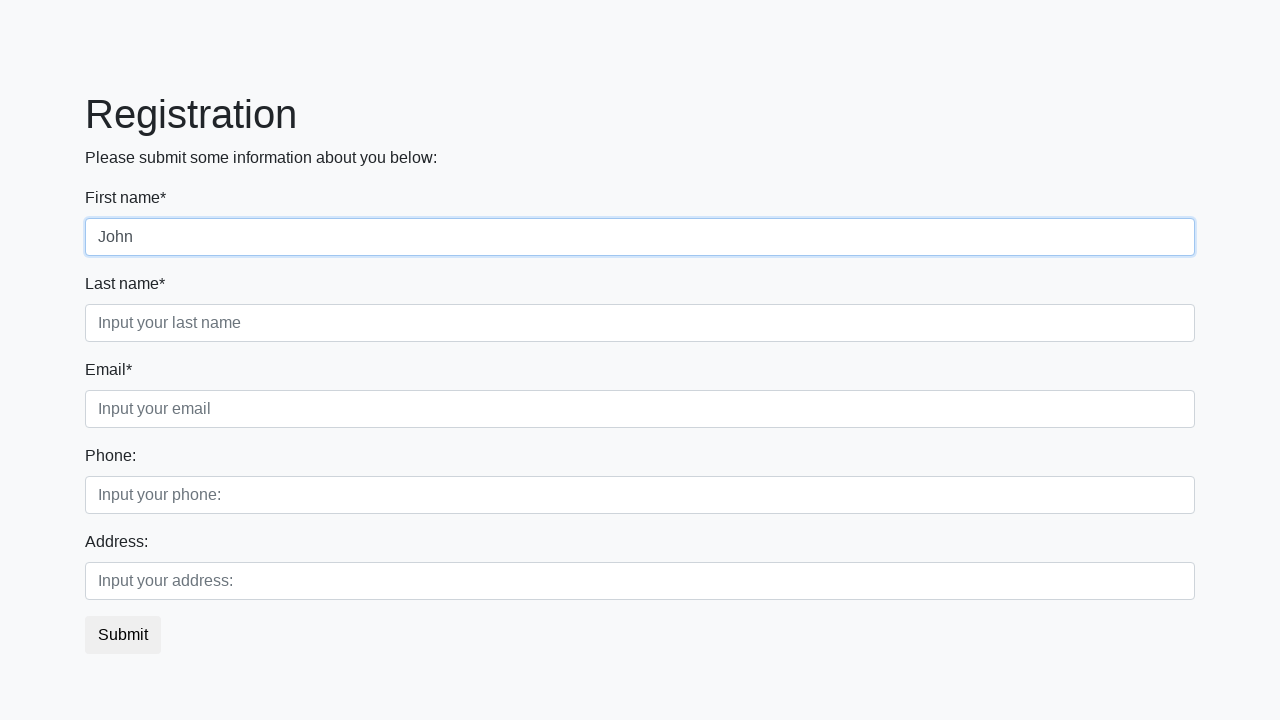

Filled last name field with 'Smith' on [placeholder='Input your last name']
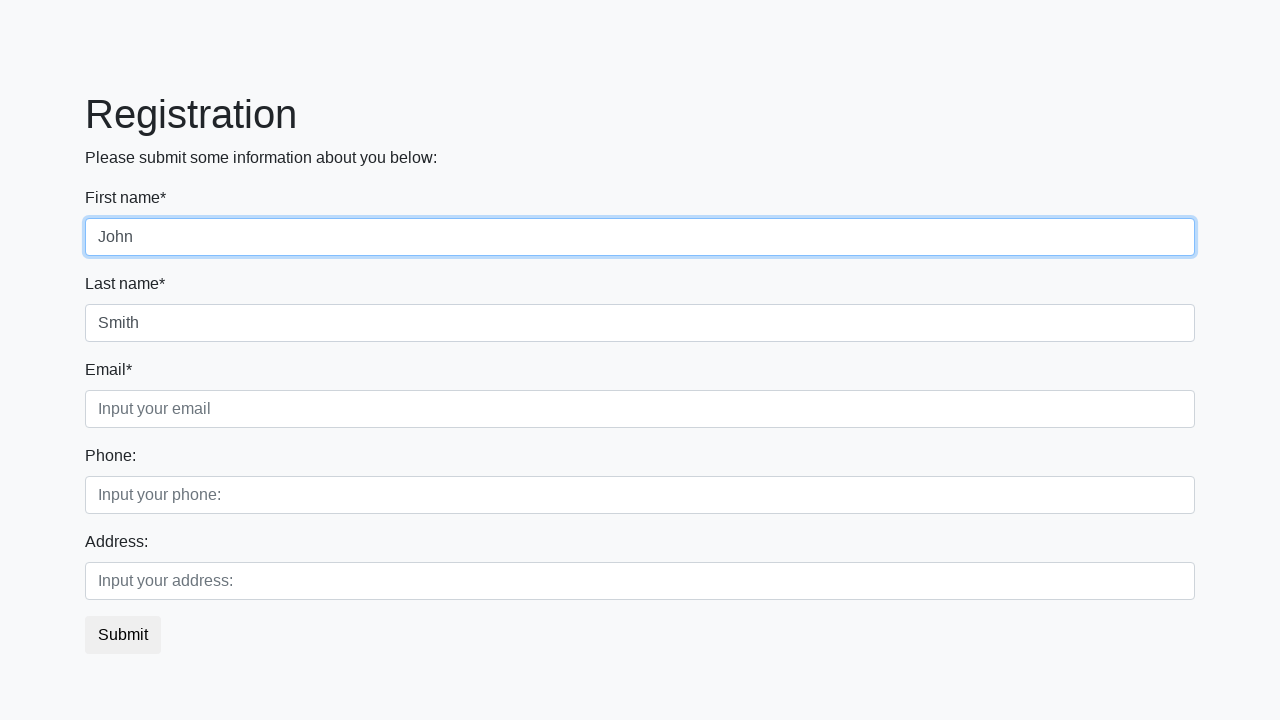

Filled email field with 'john.smith@example.com' on .third
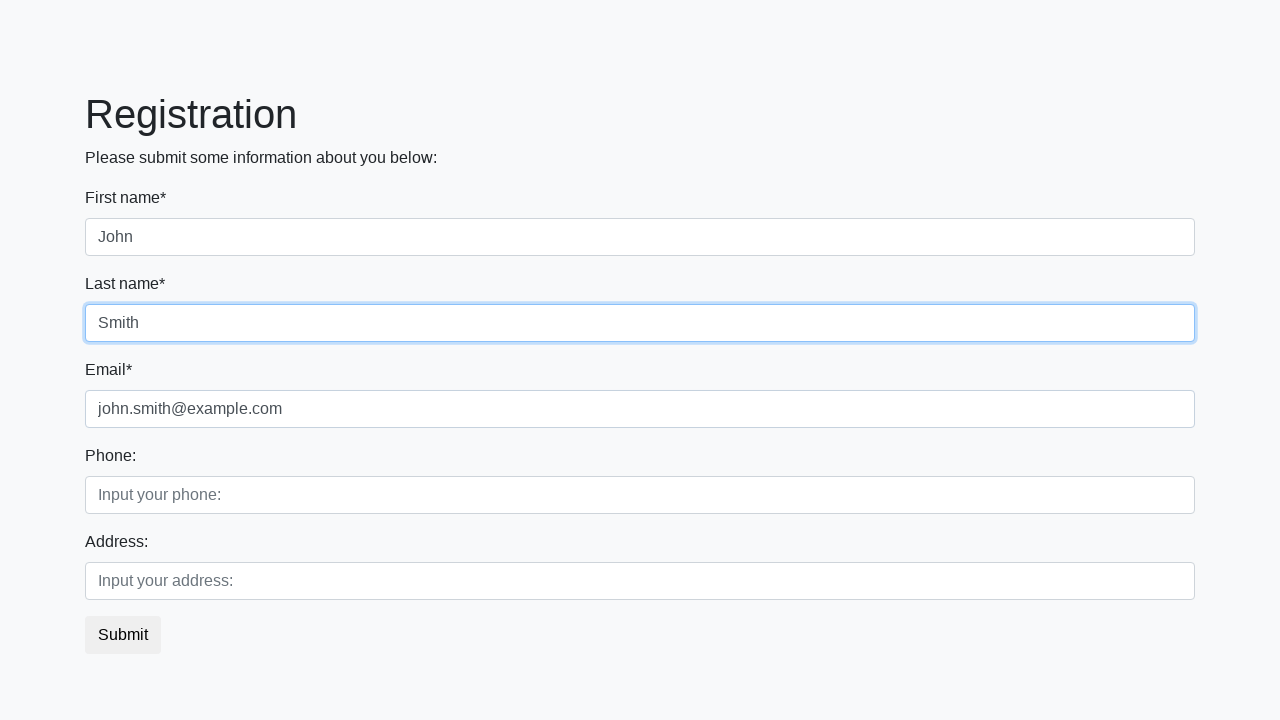

Clicked submit button to register at (123, 635) on button.btn
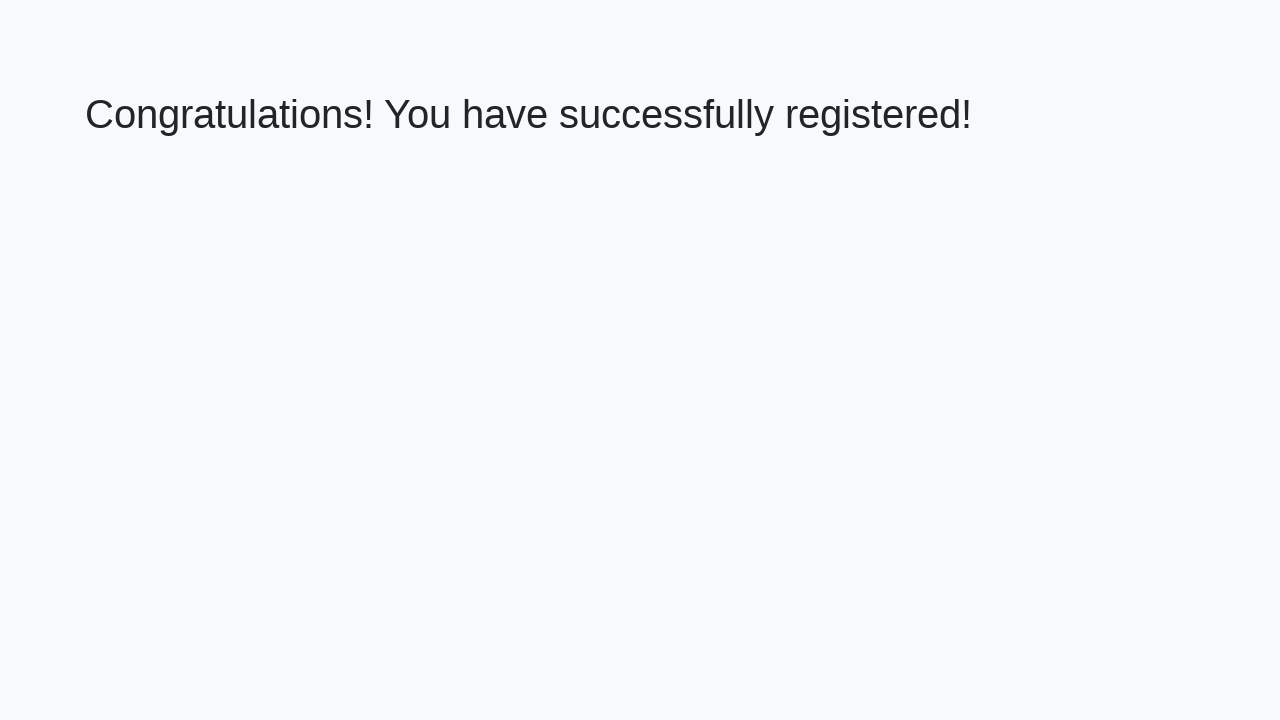

Success message heading loaded
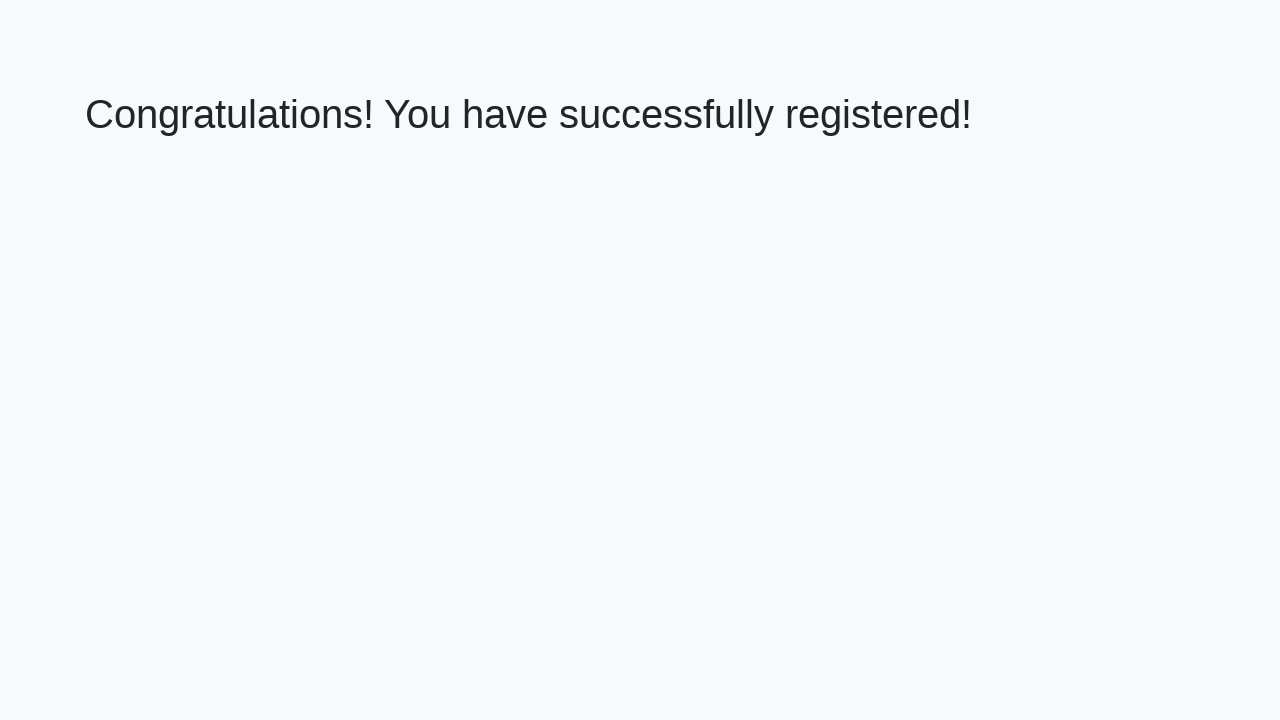

Retrieved success message text
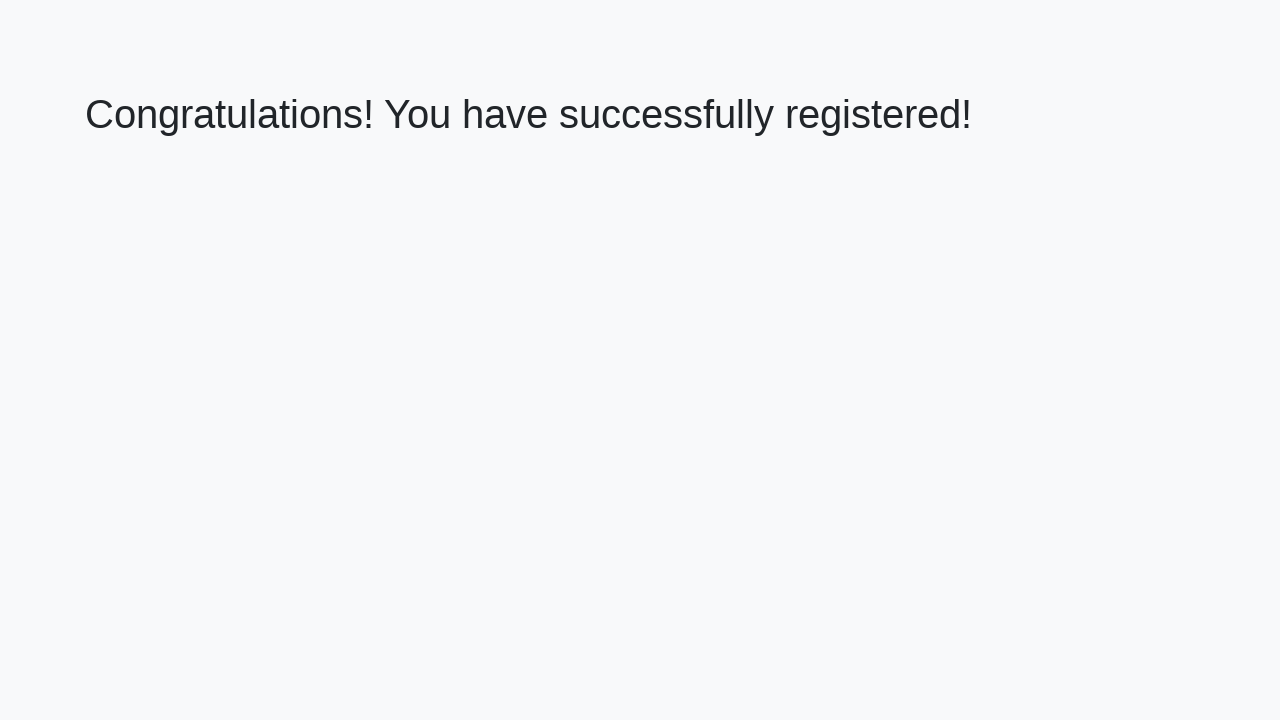

Verified success message: 'Congratulations! You have successfully registered!'
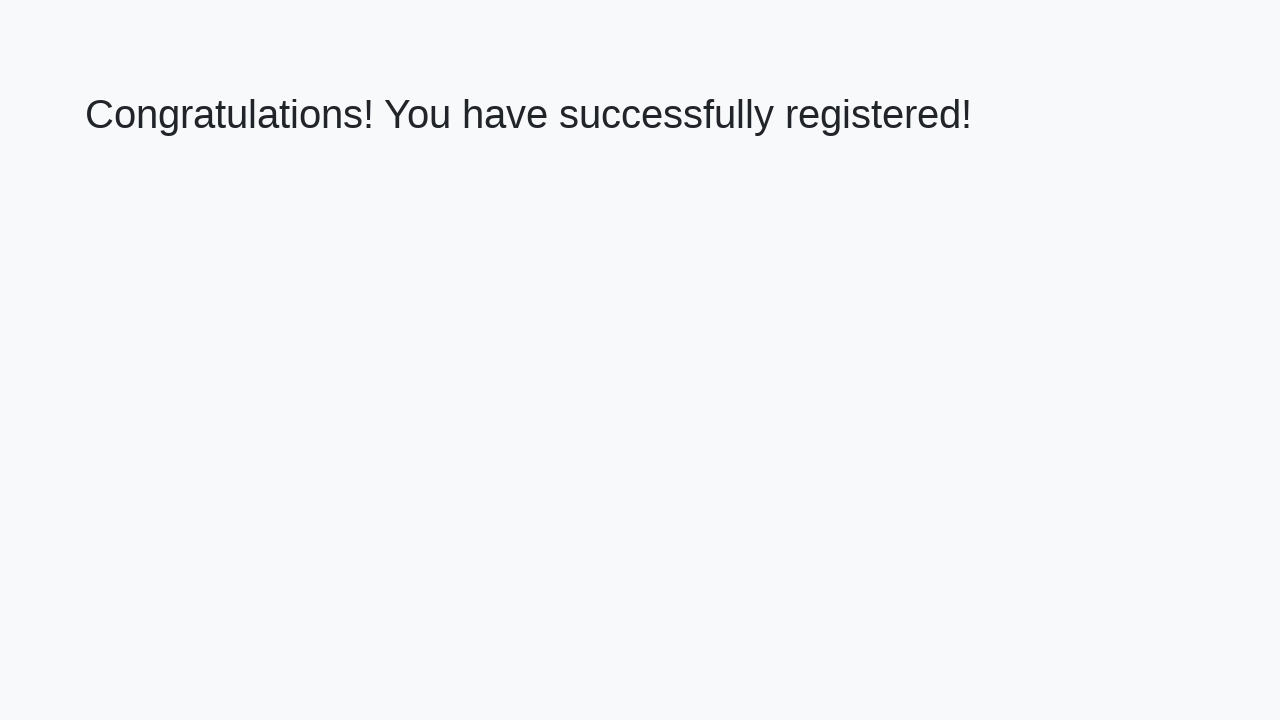

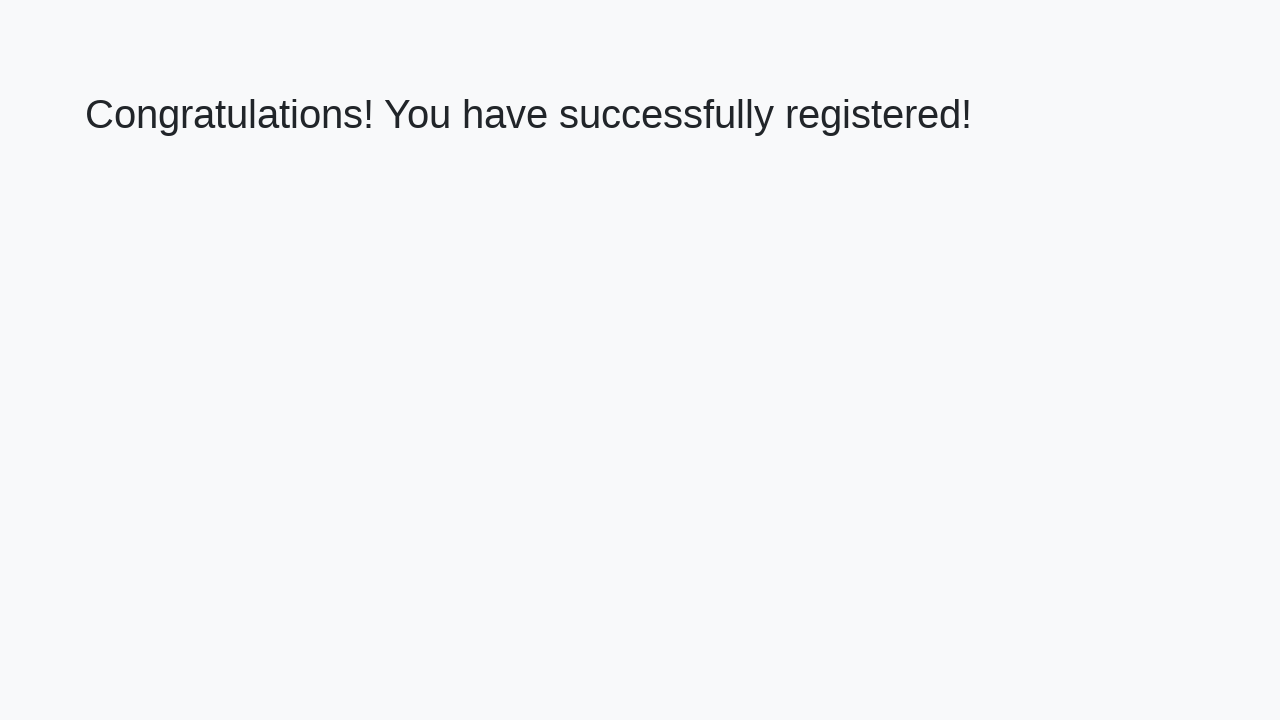